Tests date picker widget by navigating through months and selecting a specific date

Starting URL: https://www.lambdatest.com/selenium-playground/bootstrap-date-picker-demo

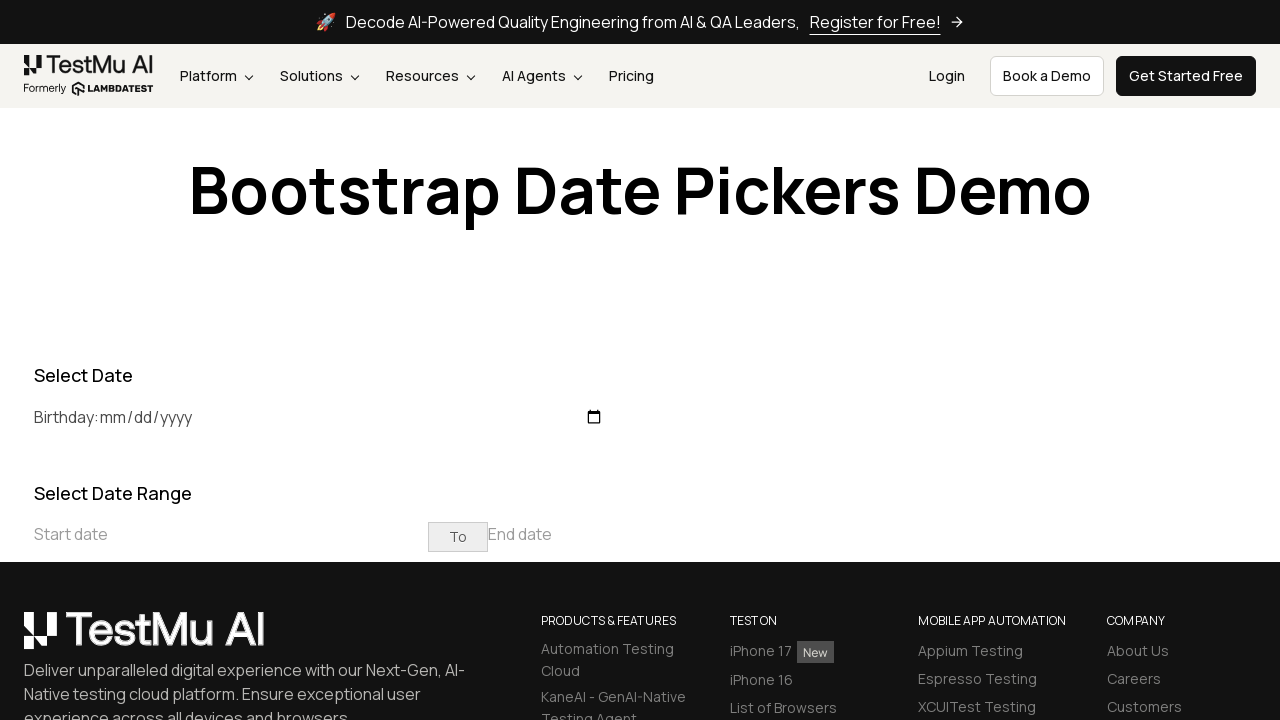

Located month/year display element in date picker
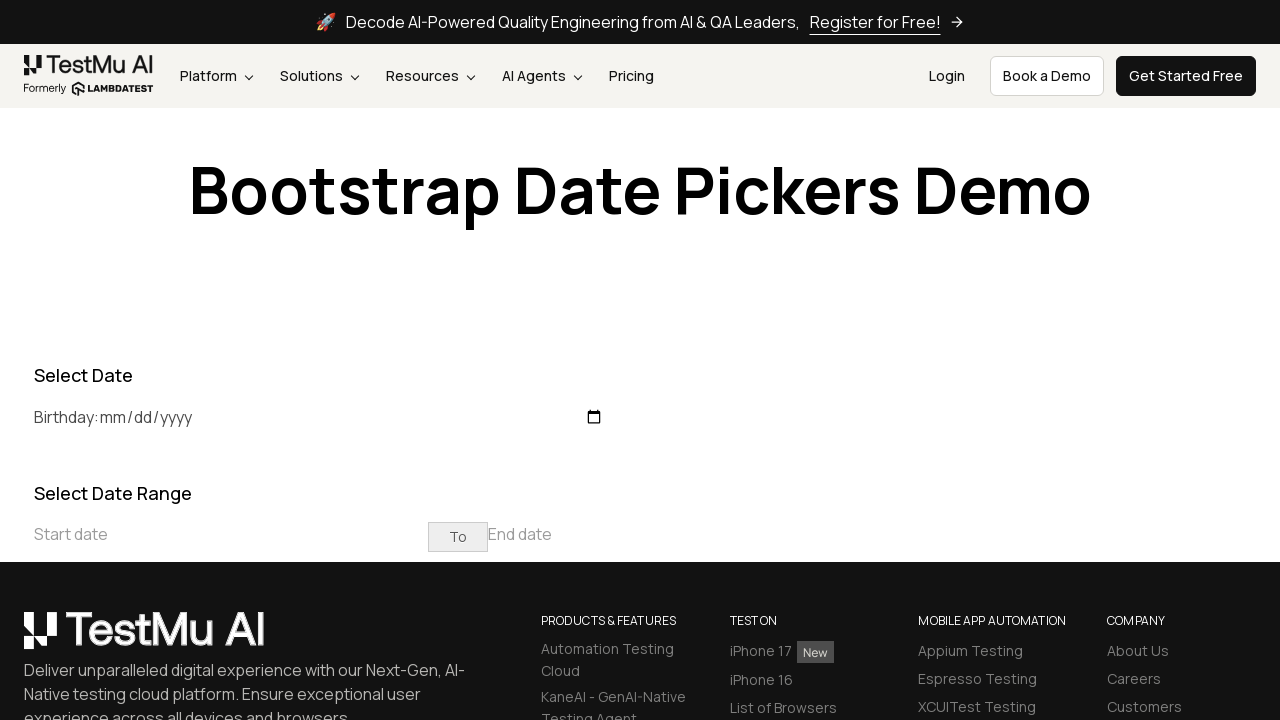

Located previous month navigation button
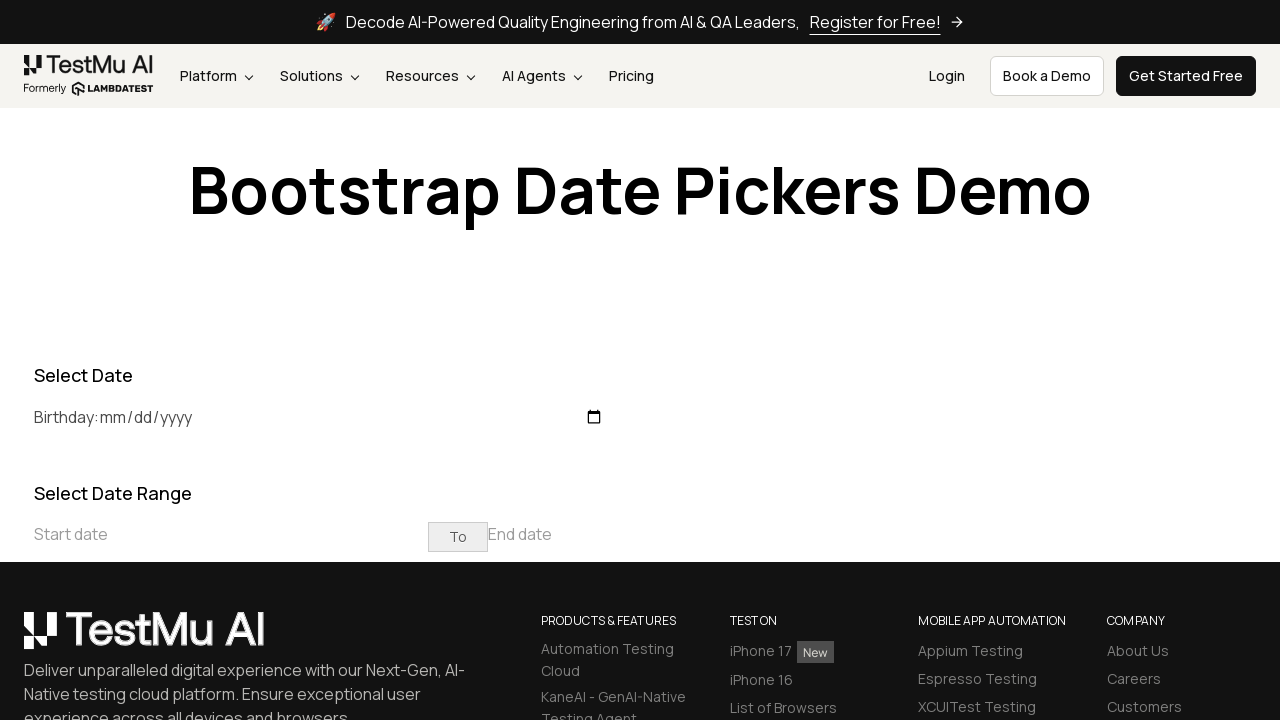

Located next month navigation button
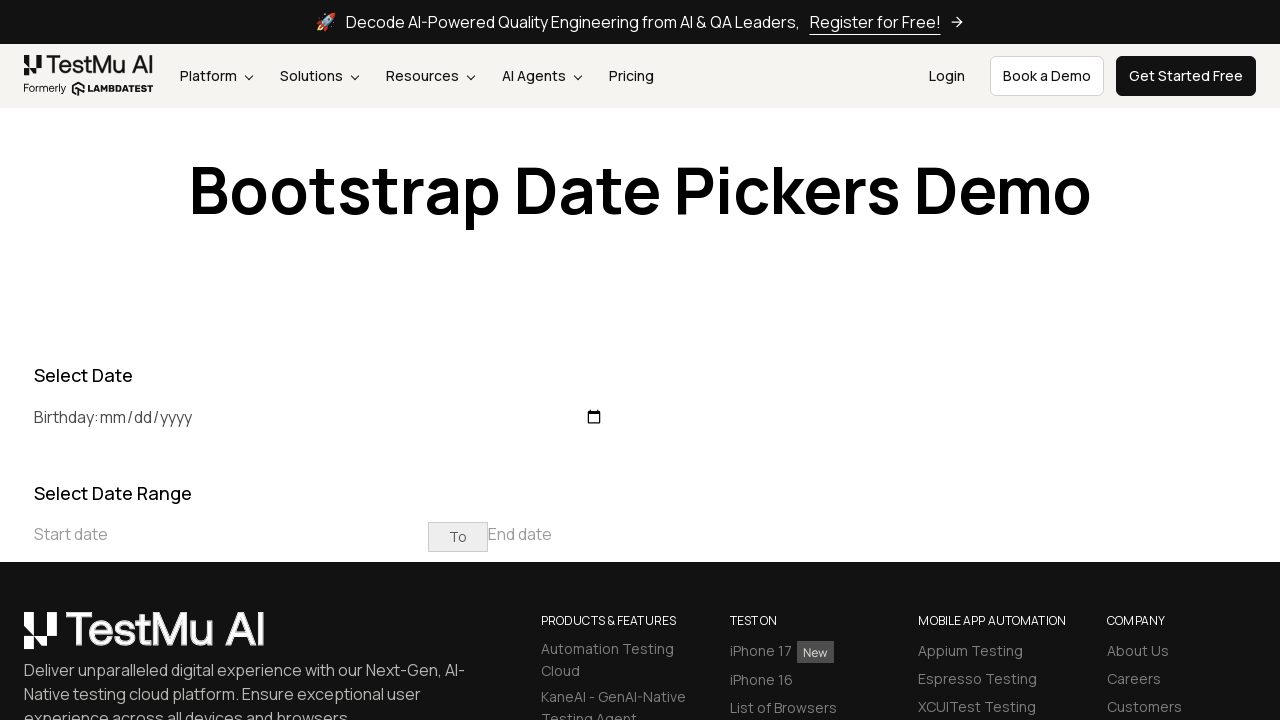

Determined target date March 2025 is in the past
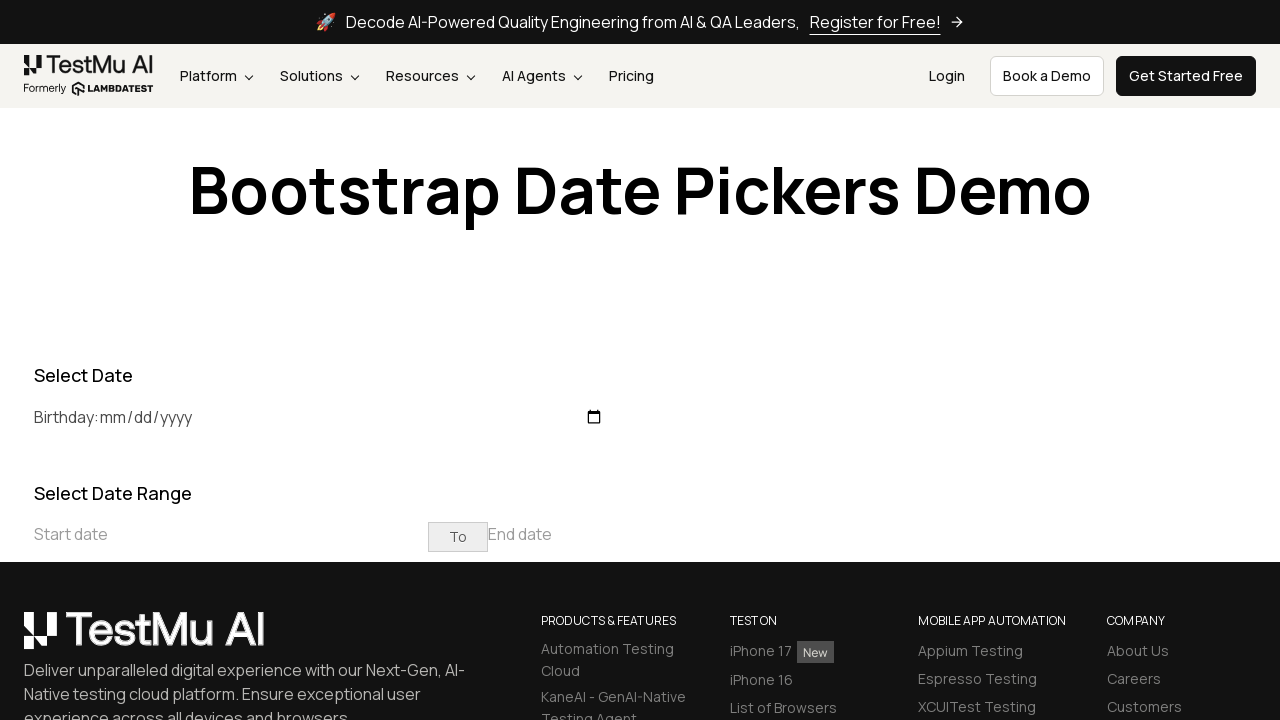

Clicked on start date field to open date picker at (231, 534) on xpath=//*[@placeholder='Start date']
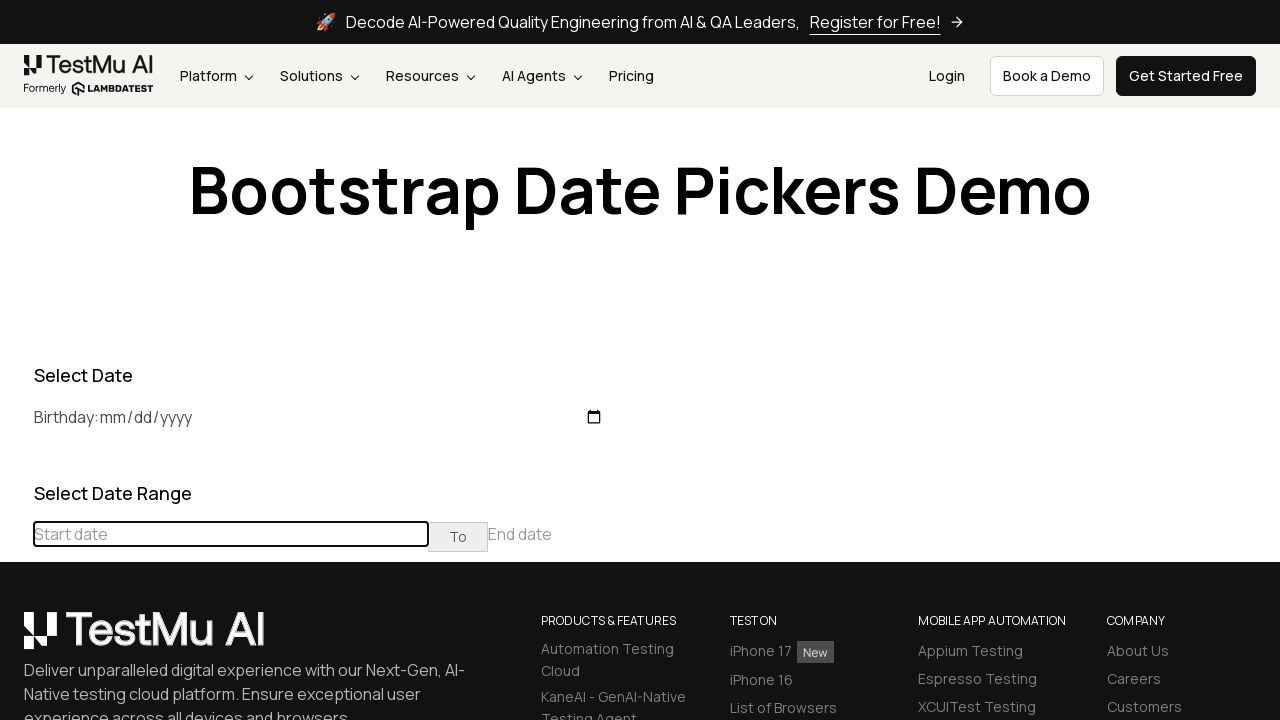

Clicked previous button to navigate backwards in months at (16, 465) on xpath=//*[@class='prev'] >> nth=0
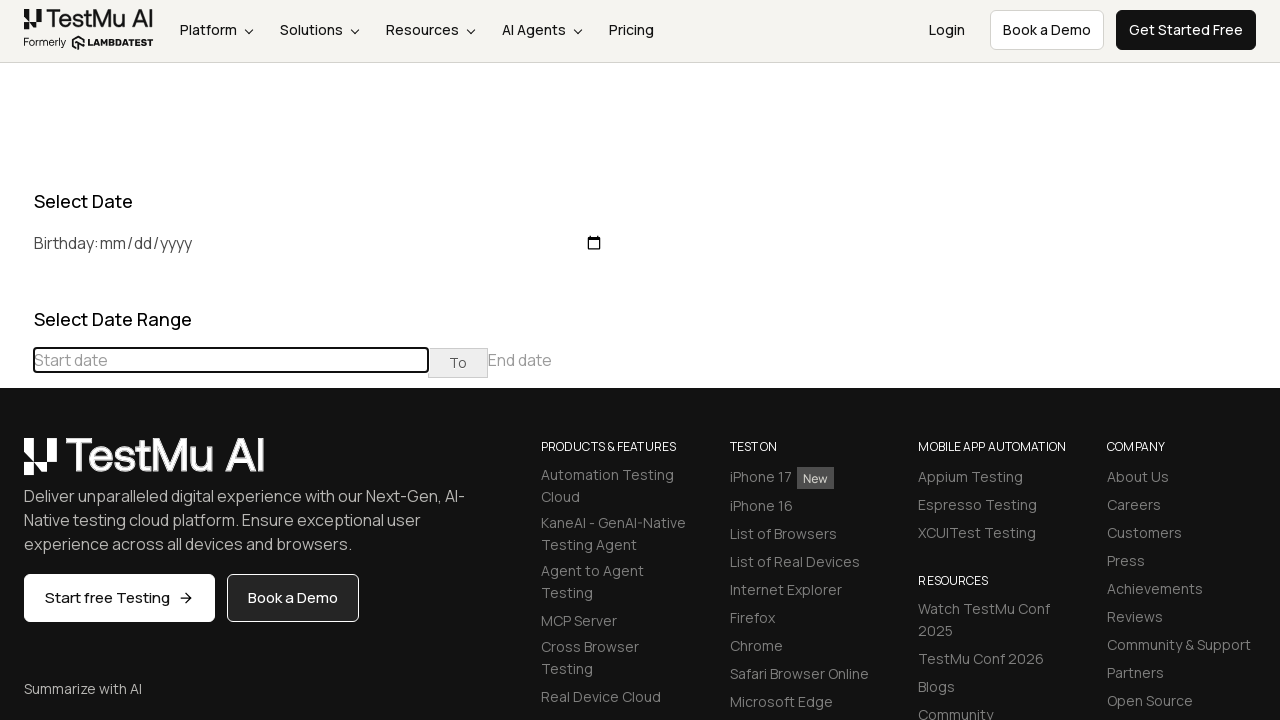

Clicked previous button to navigate backwards in months at (16, 465) on xpath=//*[@class='prev'] >> nth=0
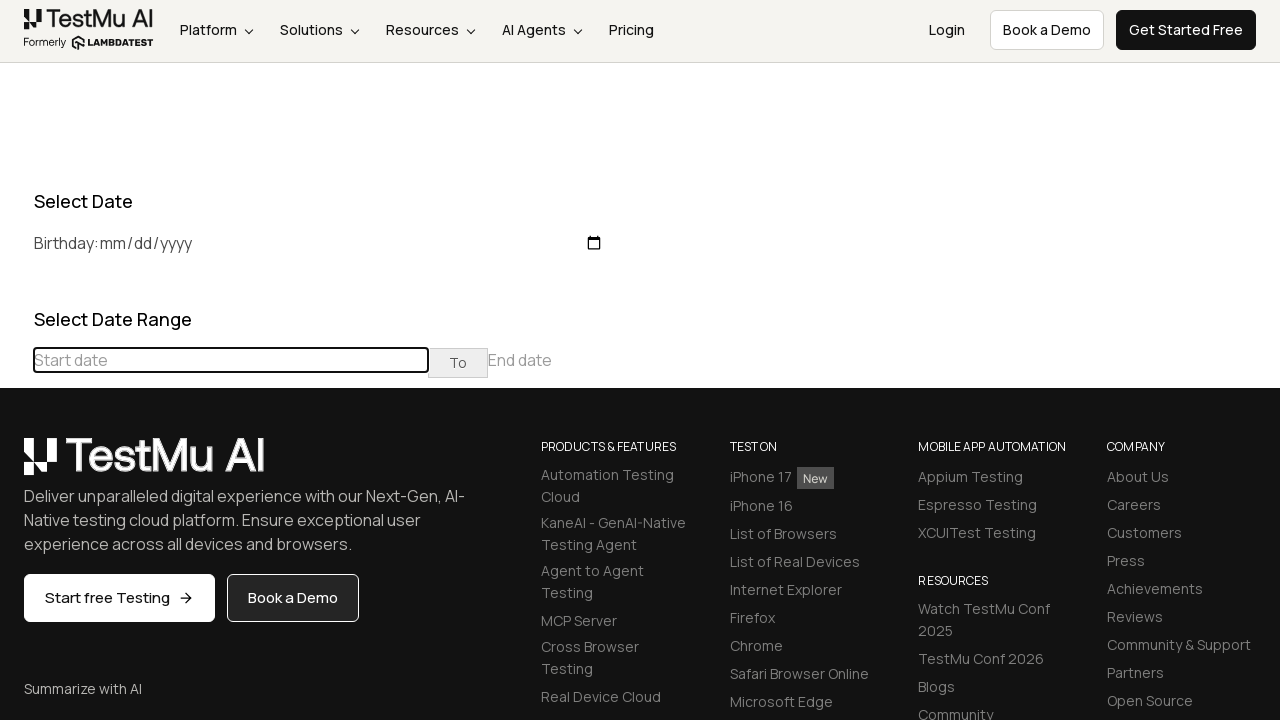

Clicked previous button to navigate backwards in months at (16, 465) on xpath=//*[@class='prev'] >> nth=0
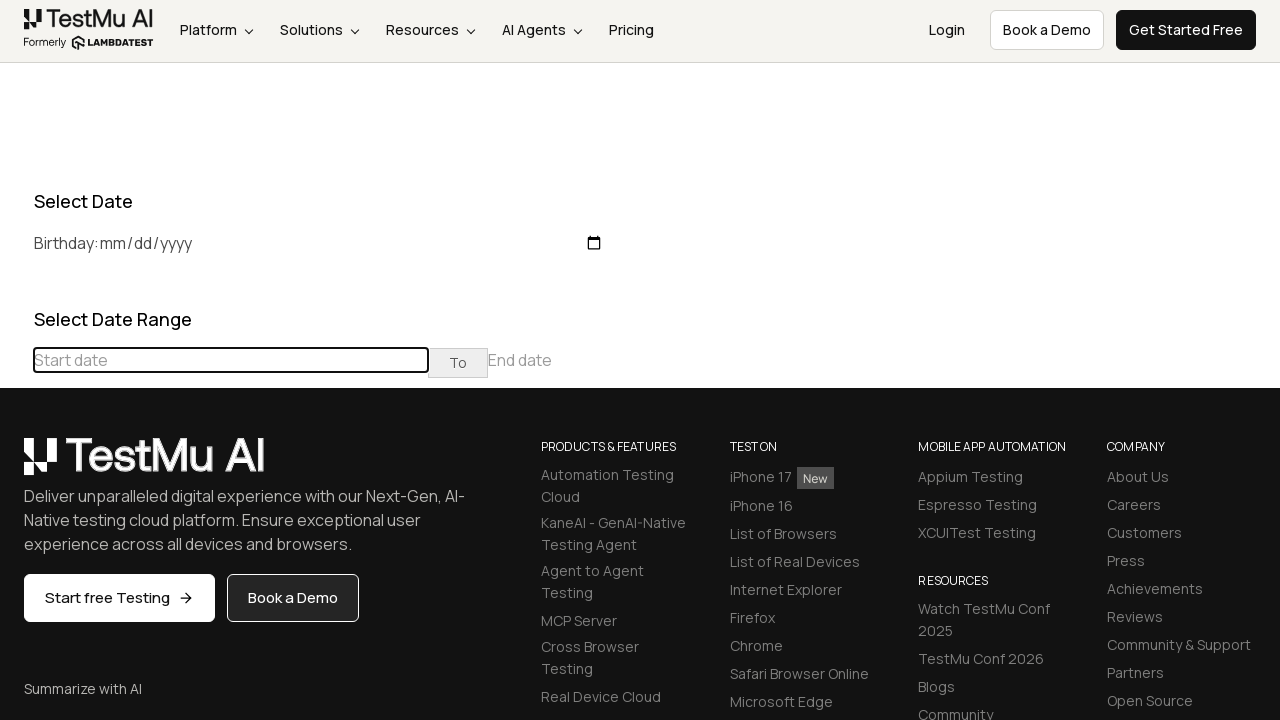

Clicked previous button to navigate backwards in months at (16, 465) on xpath=//*[@class='prev'] >> nth=0
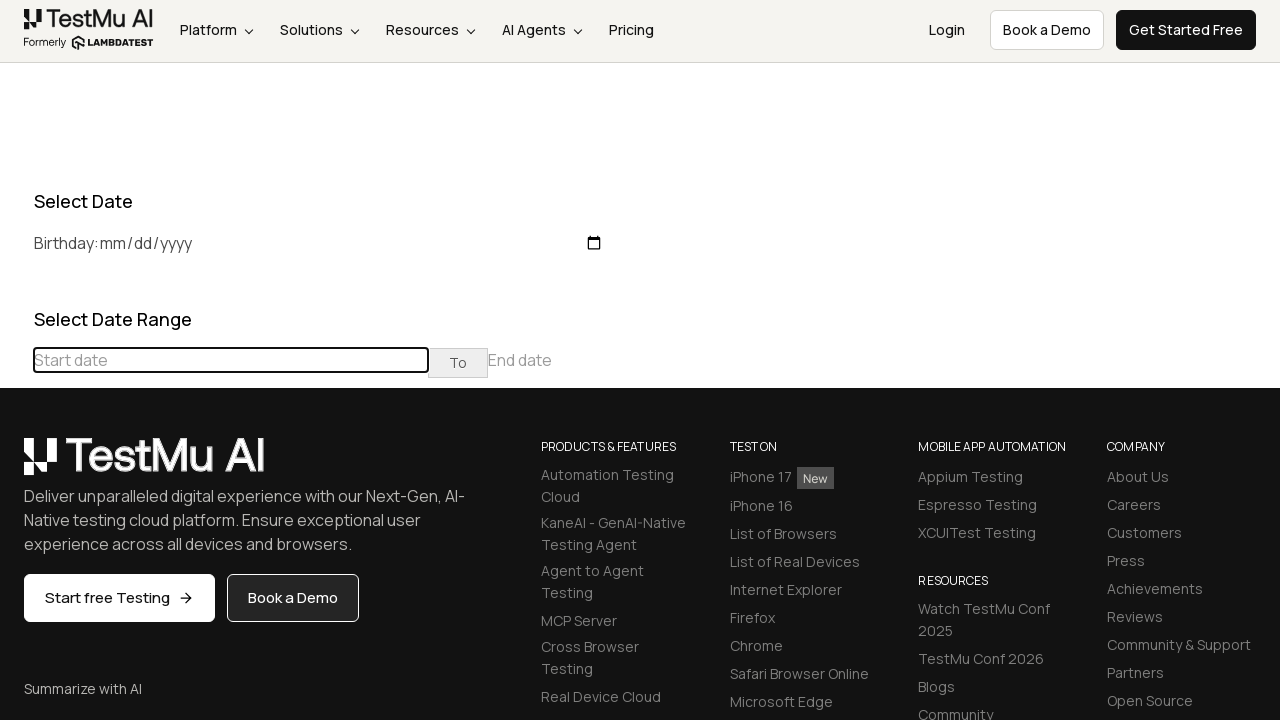

Clicked previous button to navigate backwards in months at (16, 465) on xpath=//*[@class='prev'] >> nth=0
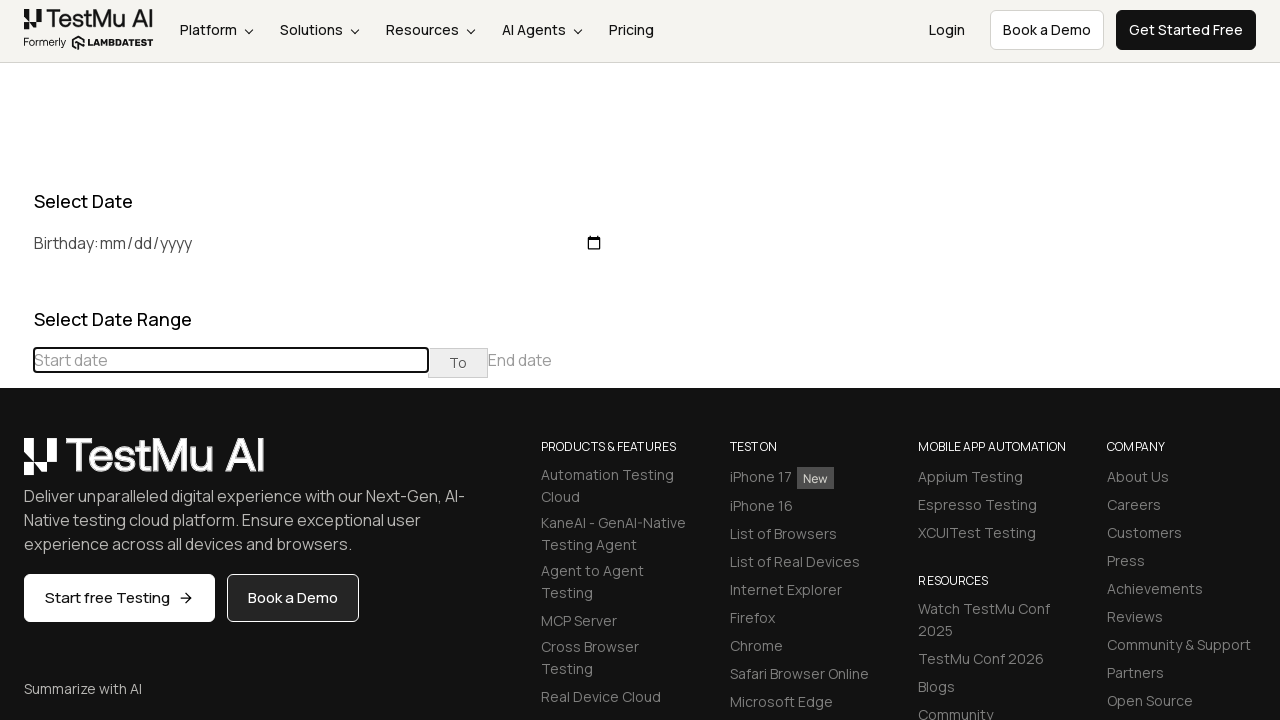

Clicked previous button to navigate backwards in months at (16, 465) on xpath=//*[@class='prev'] >> nth=0
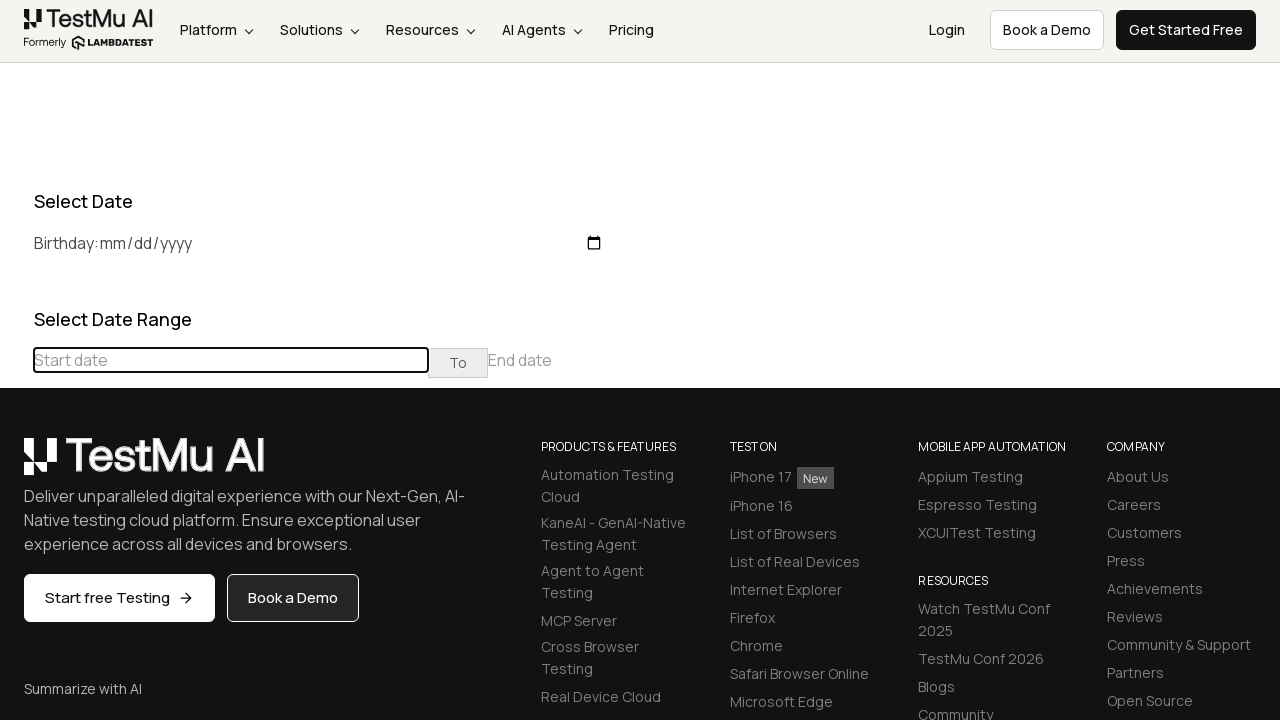

Clicked previous button to navigate backwards in months at (16, 465) on xpath=//*[@class='prev'] >> nth=0
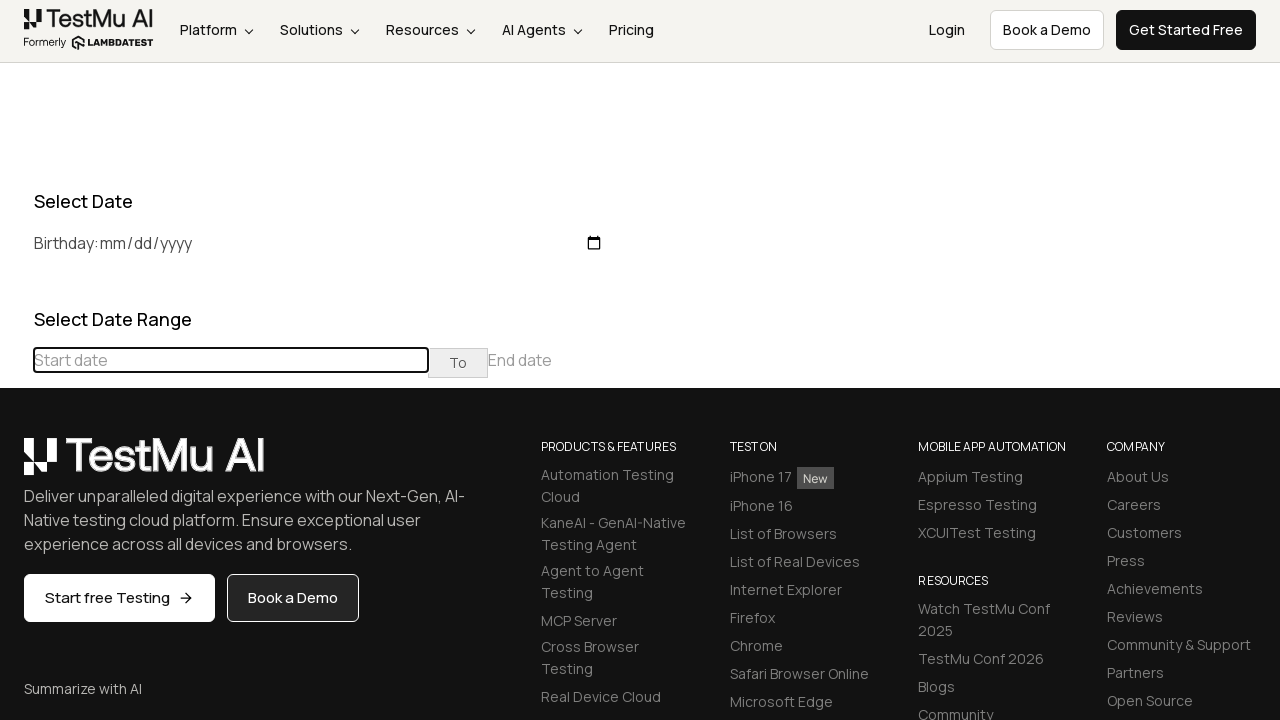

Clicked previous button to navigate backwards in months at (16, 465) on xpath=//*[@class='prev'] >> nth=0
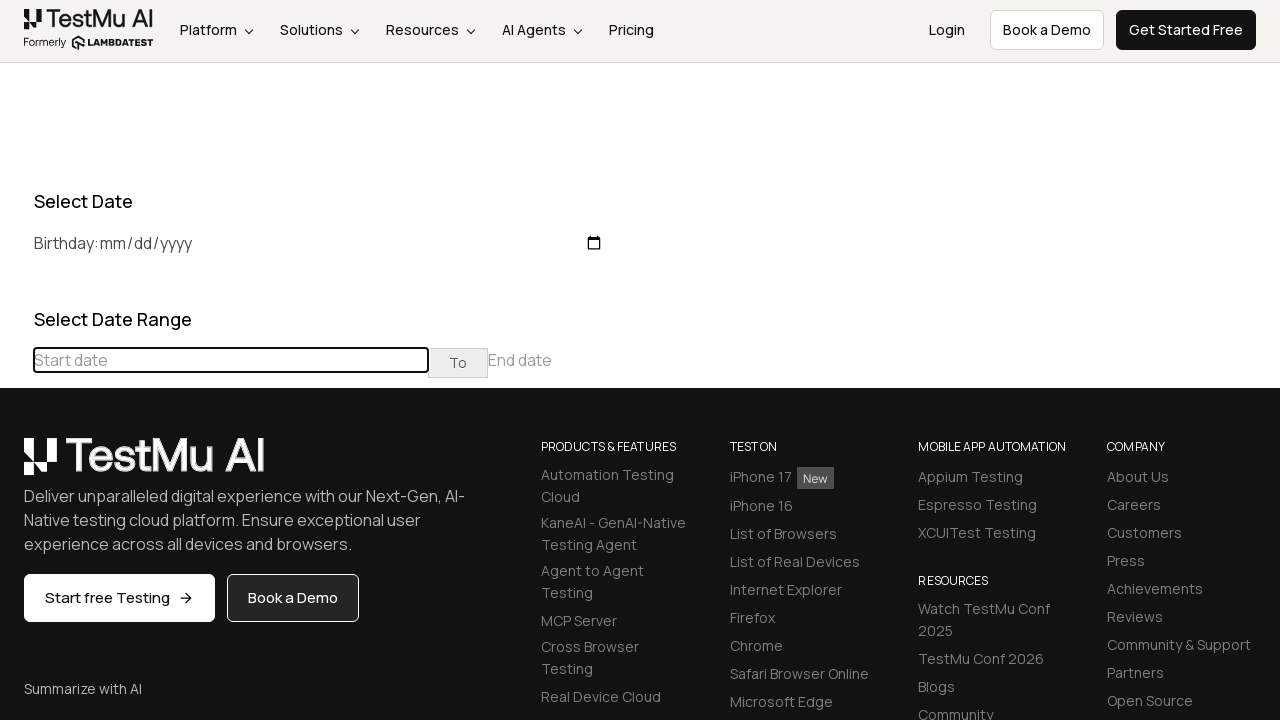

Clicked previous button to navigate backwards in months at (16, 465) on xpath=//*[@class='prev'] >> nth=0
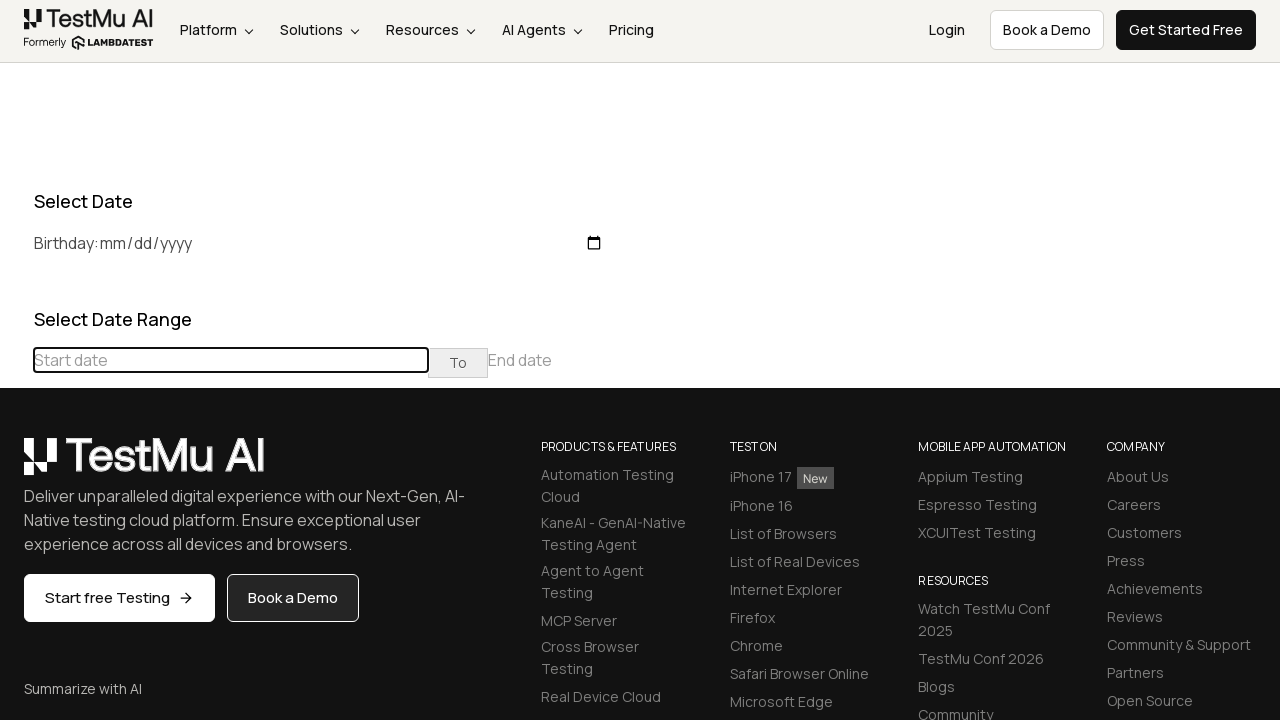

Clicked previous button to navigate backwards in months at (16, 465) on xpath=//*[@class='prev'] >> nth=0
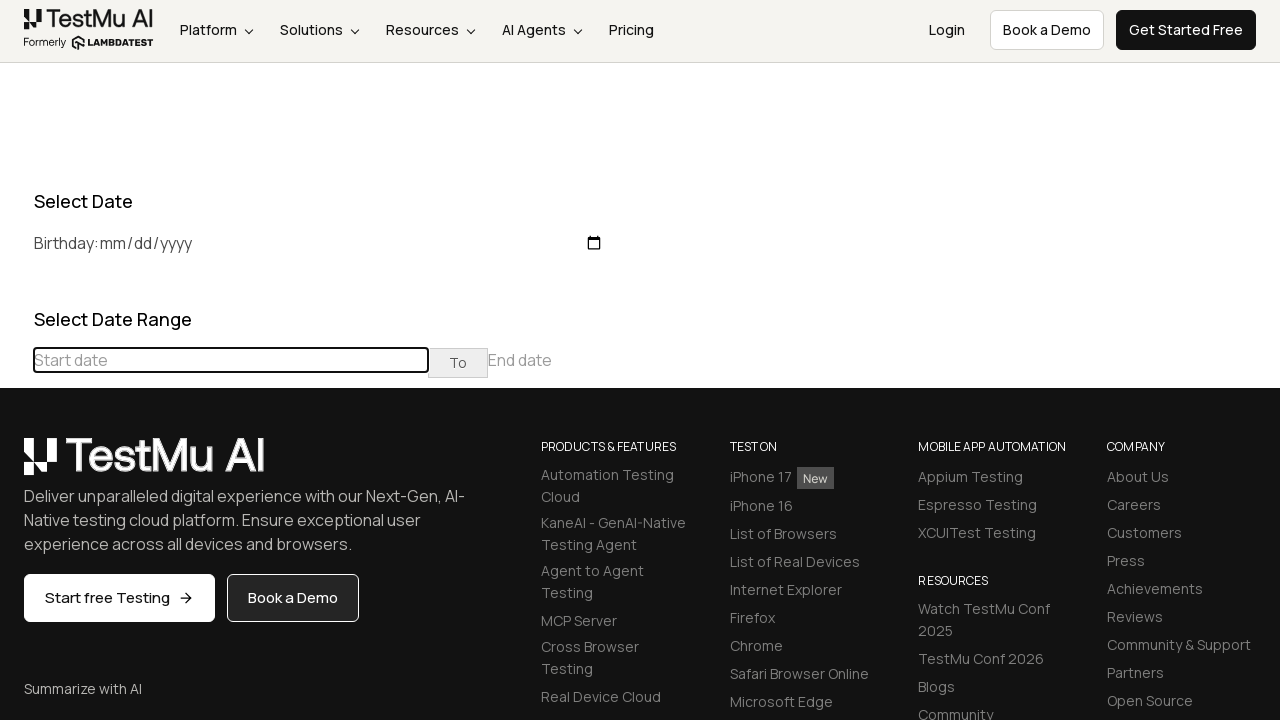

Clicked previous button to navigate backwards in months at (16, 465) on xpath=//*[@class='prev'] >> nth=0
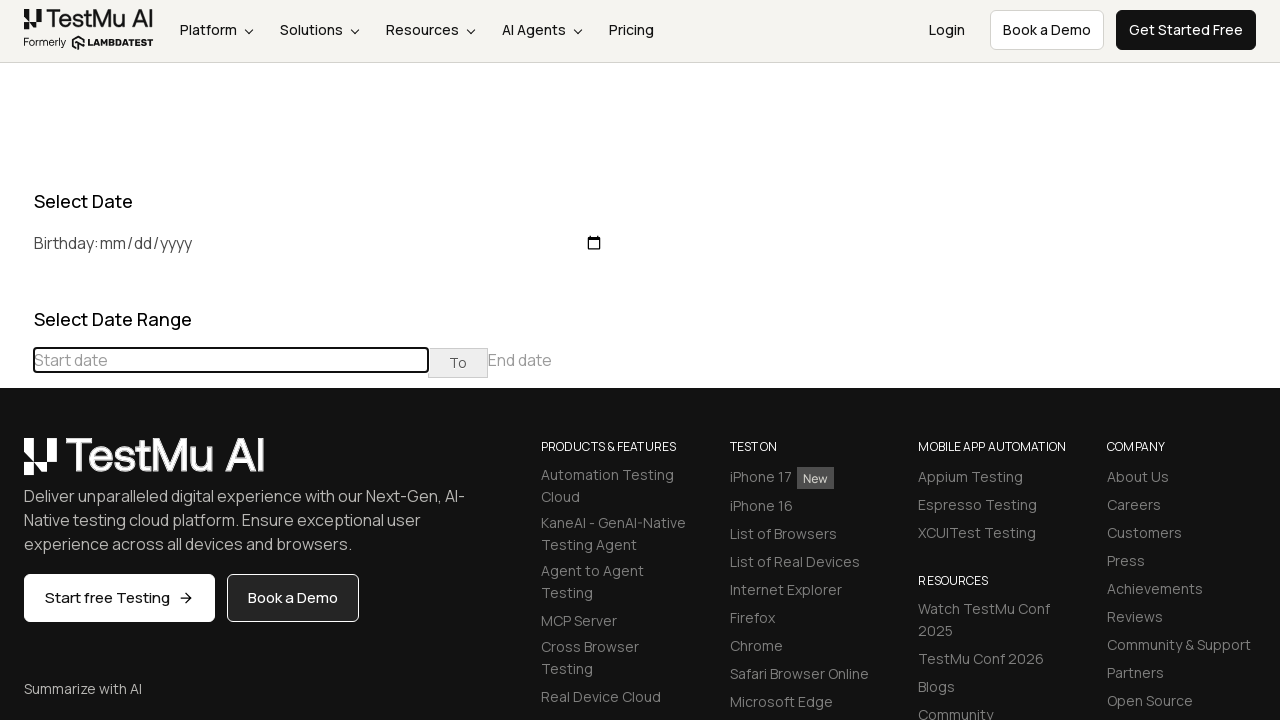

Reached target month/year: March 2025
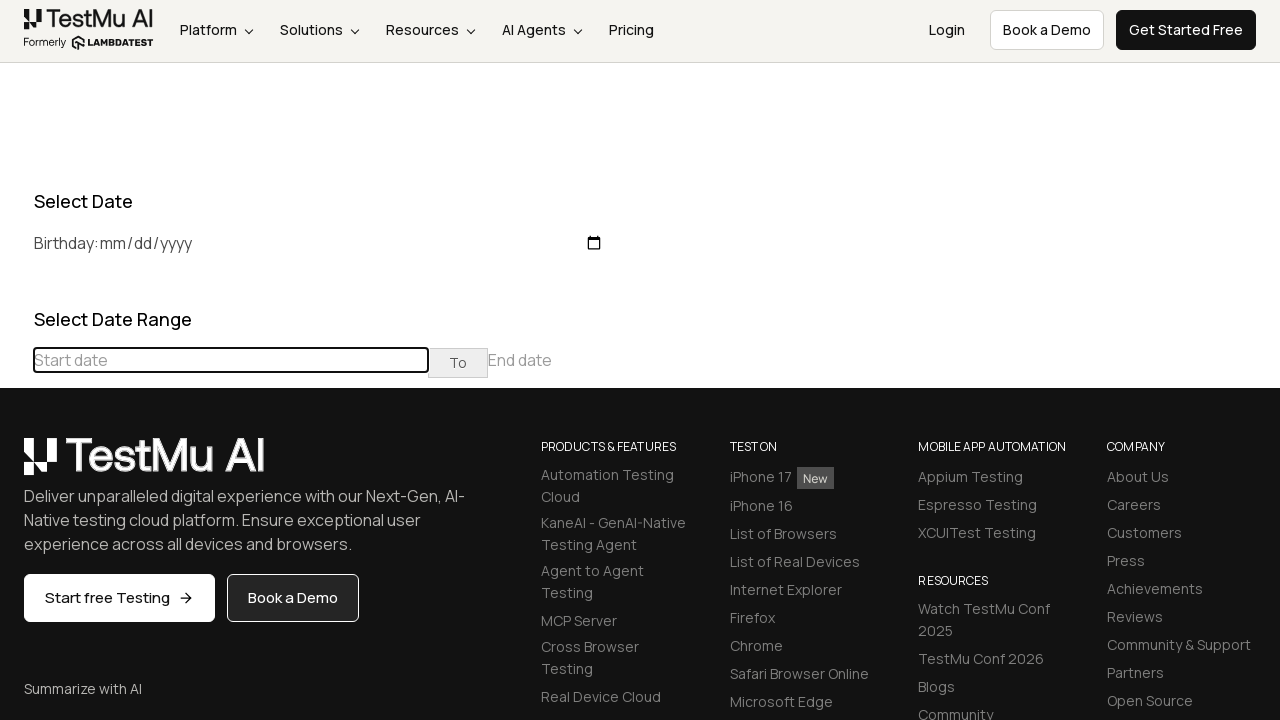

Selected date 10 from the calendar at (52, 601) on //td[@class='day'][text()='10']
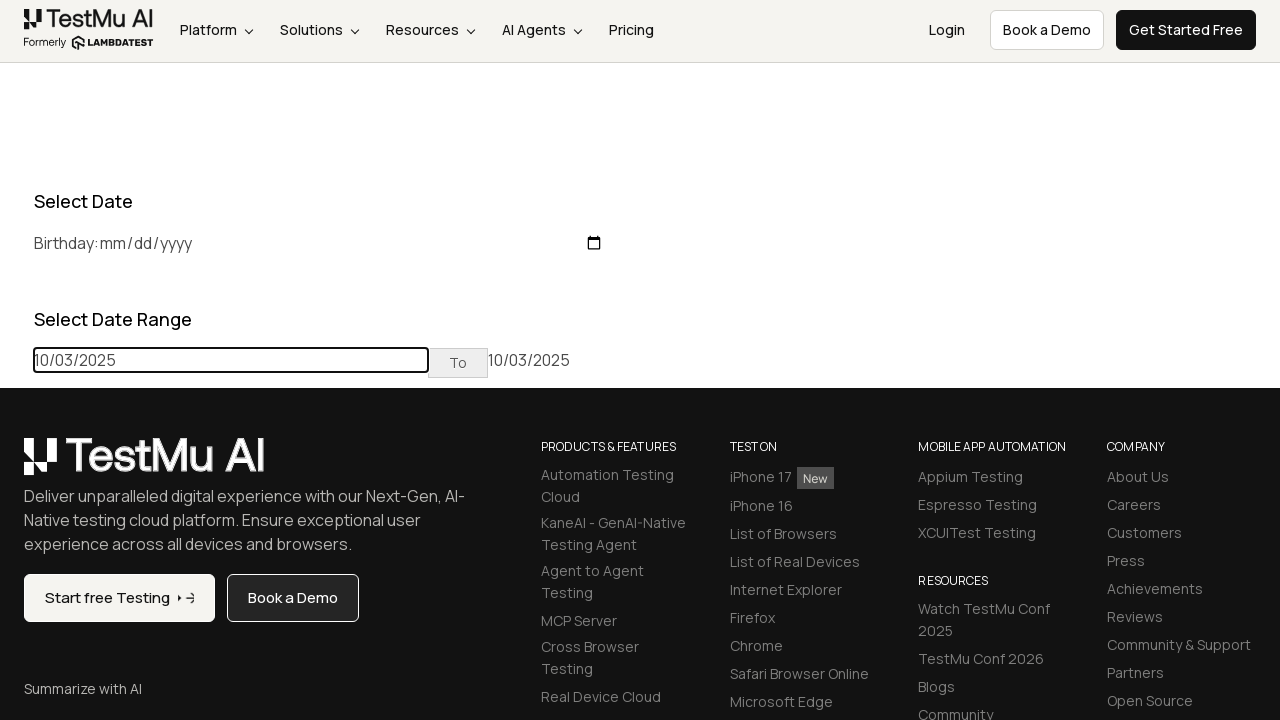

Completed date selection for March 10, 2025
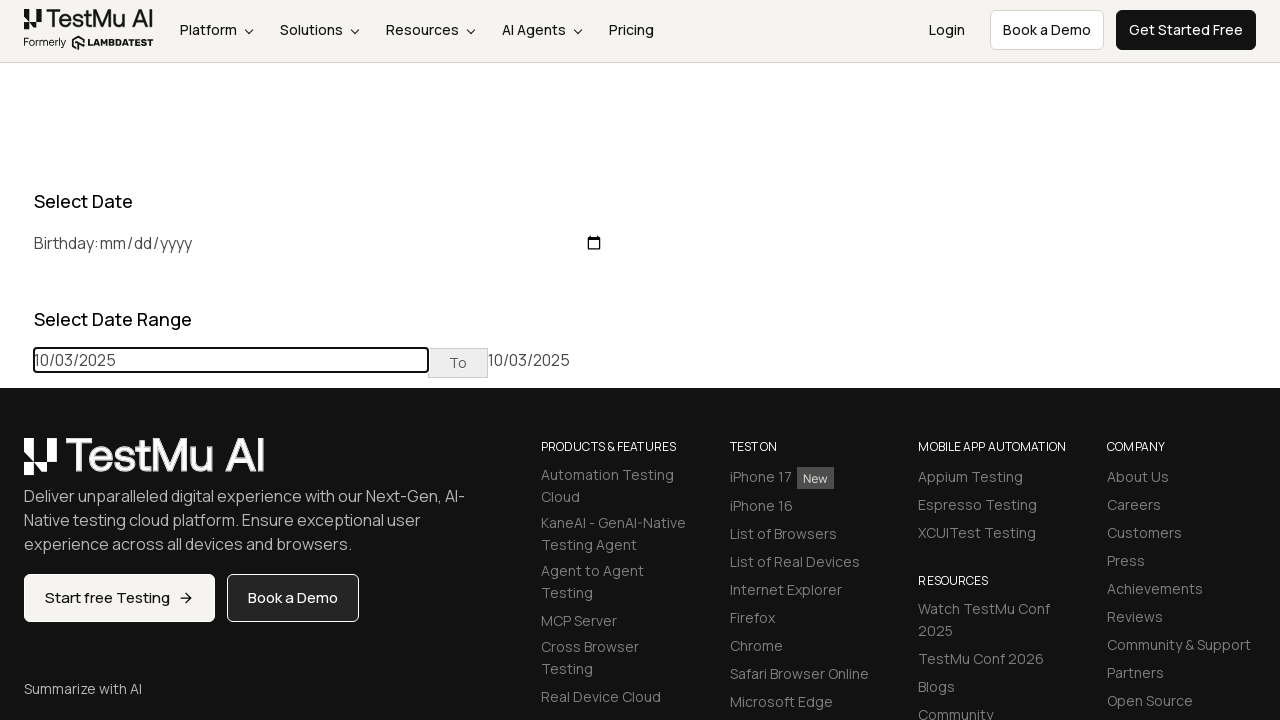

Waited 5 seconds for date picker action to complete
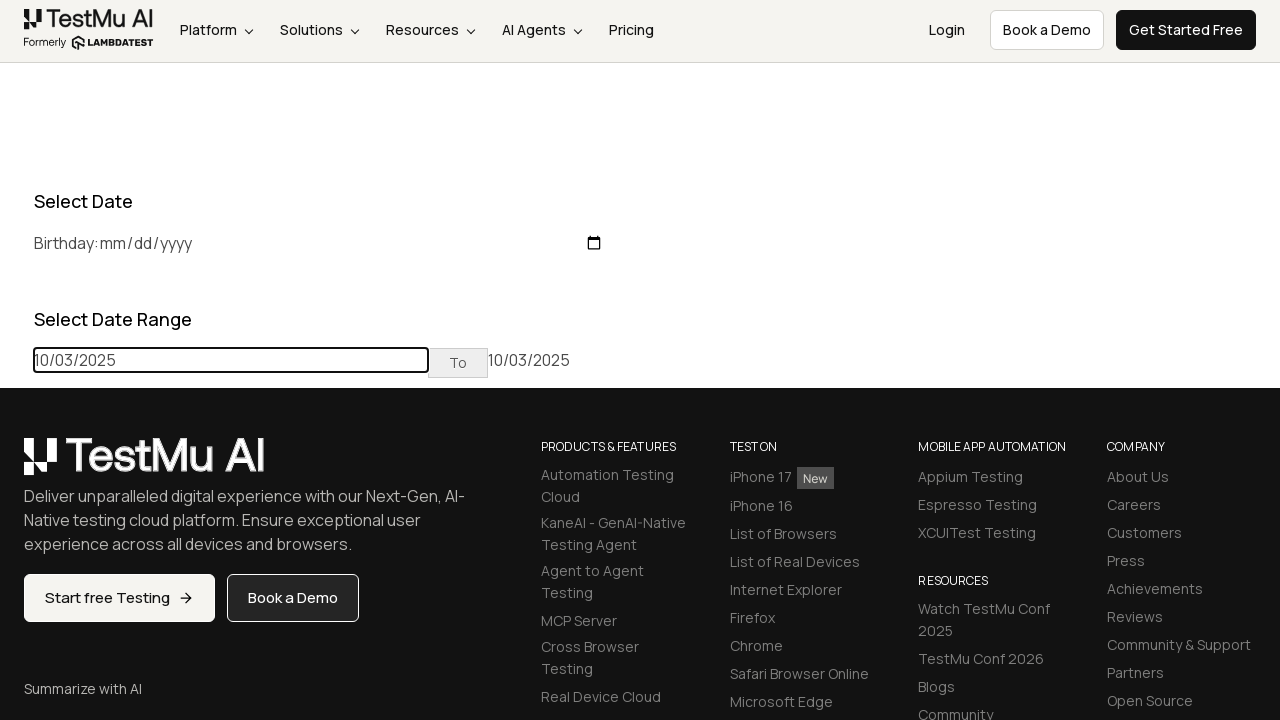

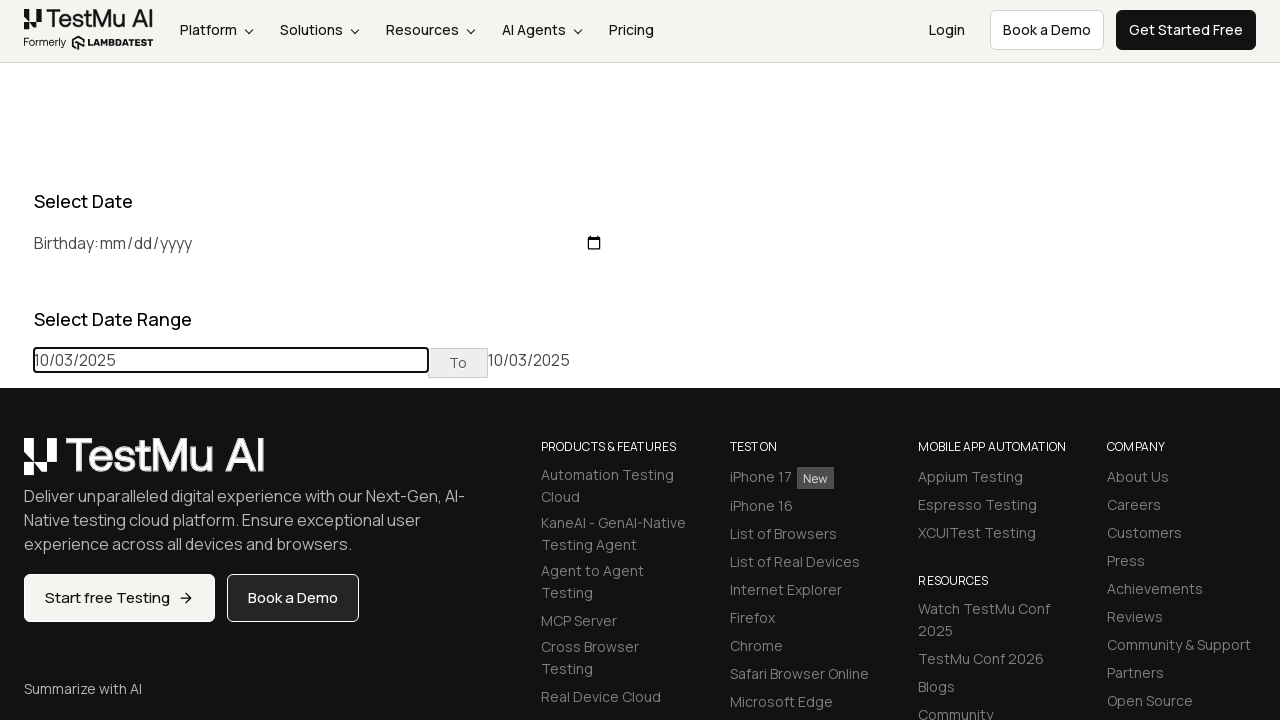